Tests iframe handling and window switching on W3Schools Try It editor by interacting with elements inside an iframe, navigating to home page, and switching between windows

Starting URL: https://www.w3schools.com/js/tryit.asp?filename=tryjs_myfirst

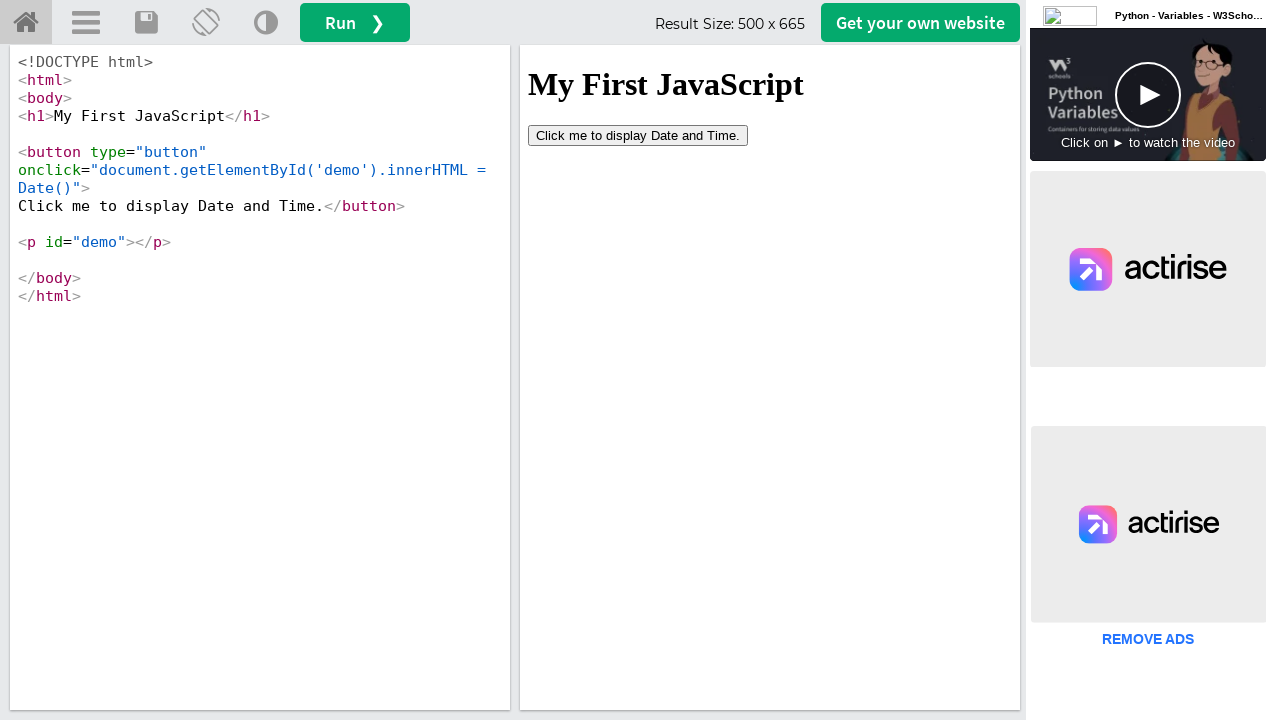

Clicked button inside iframe on W3Schools Try It editor at (638, 135) on button[type='button']
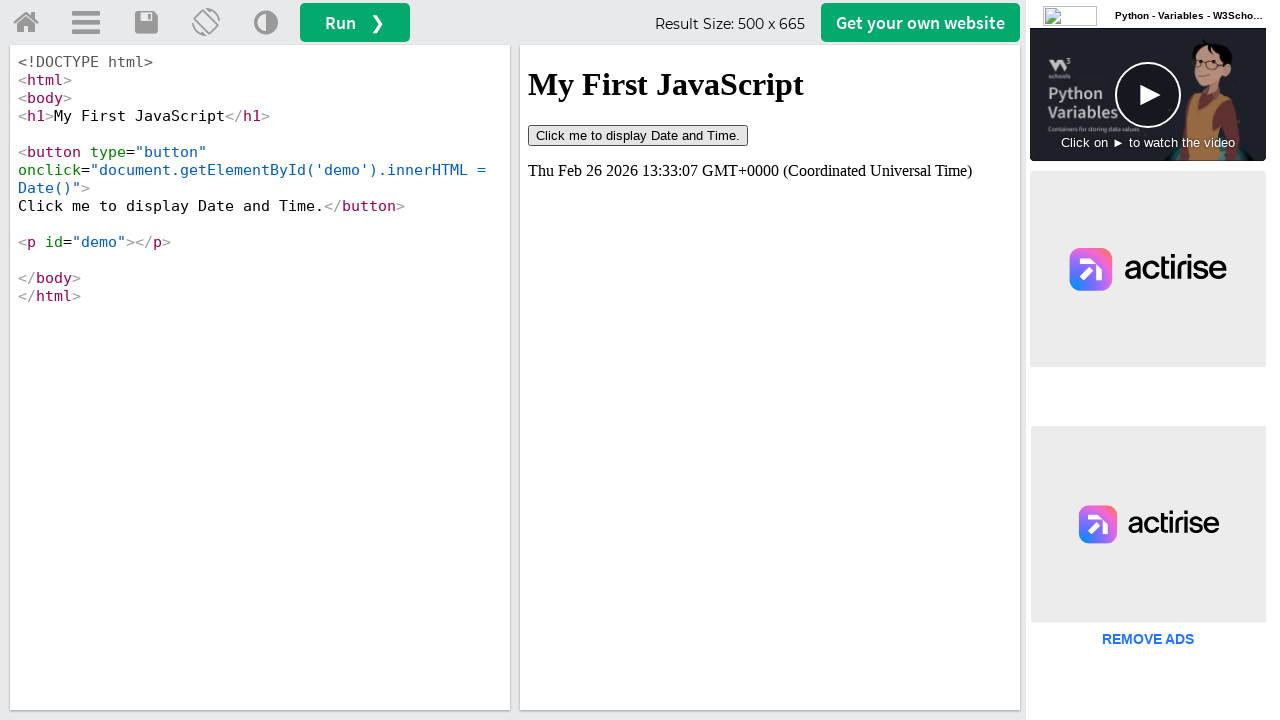

Clicked home link to navigate to W3Schools main page at (26, 23) on a#tryhome
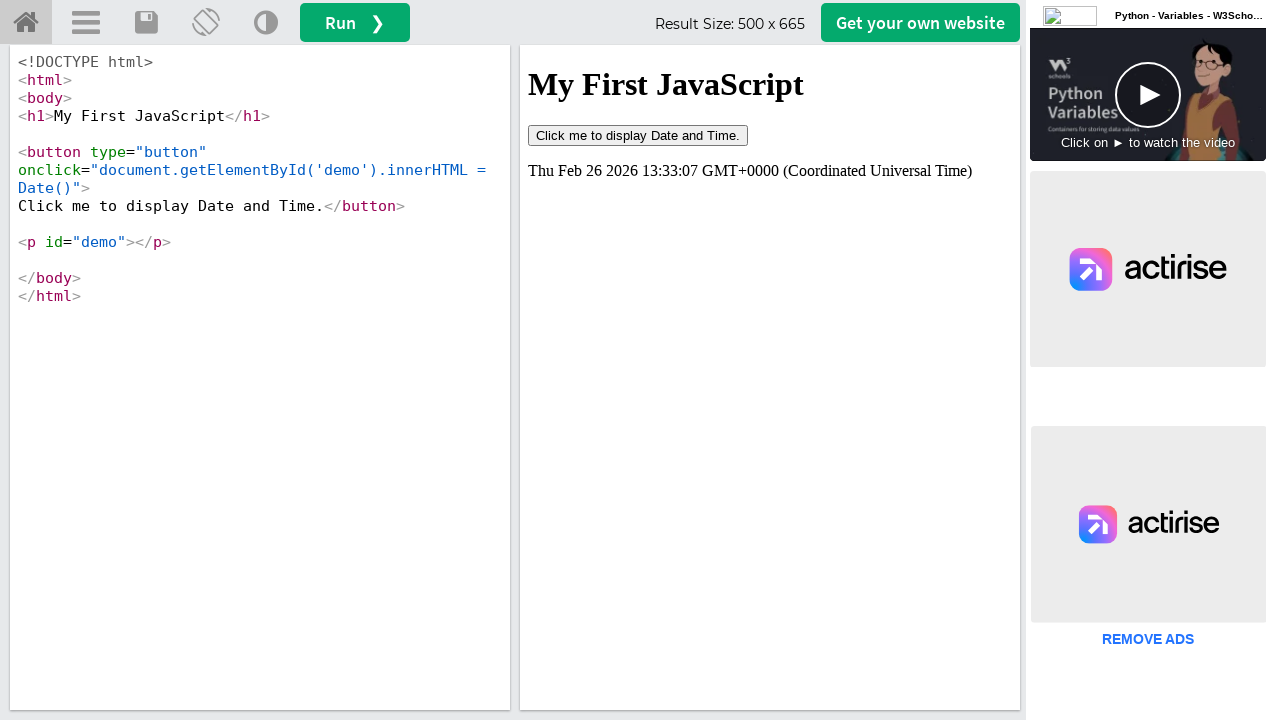

Waited 2 seconds for new page to open
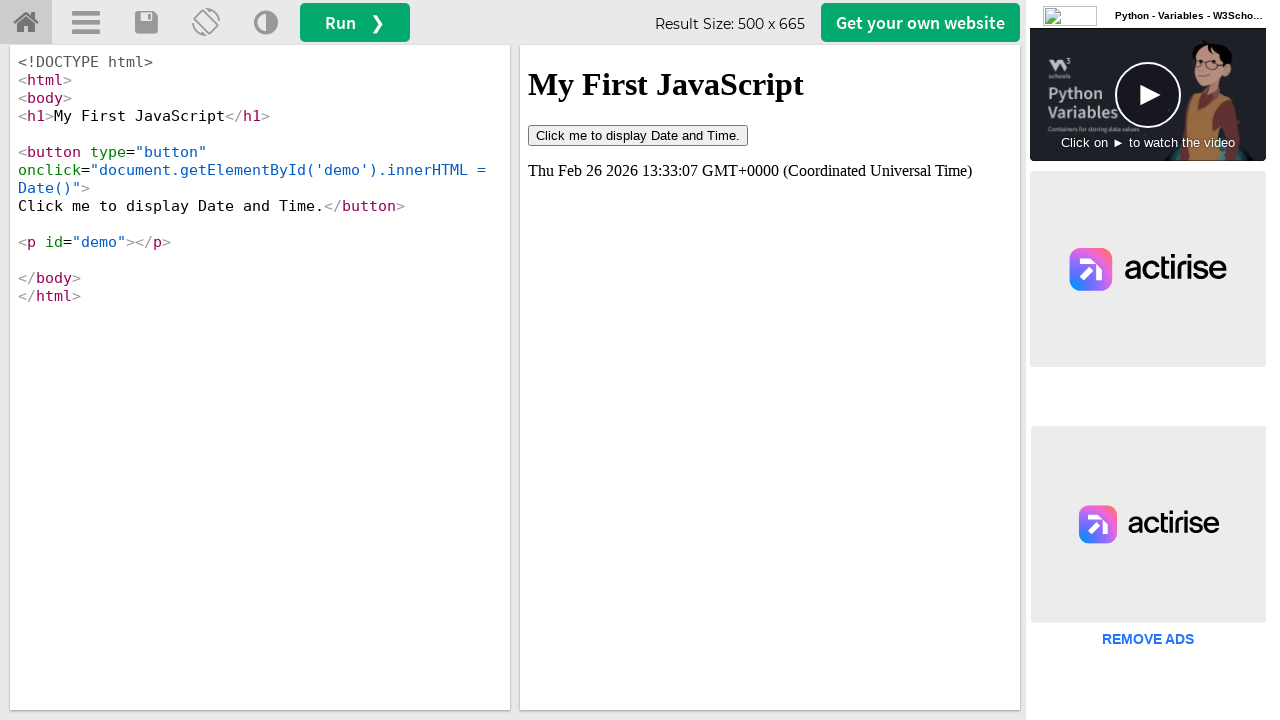

Retrieved all open pages/tabs - found 2 page(s)
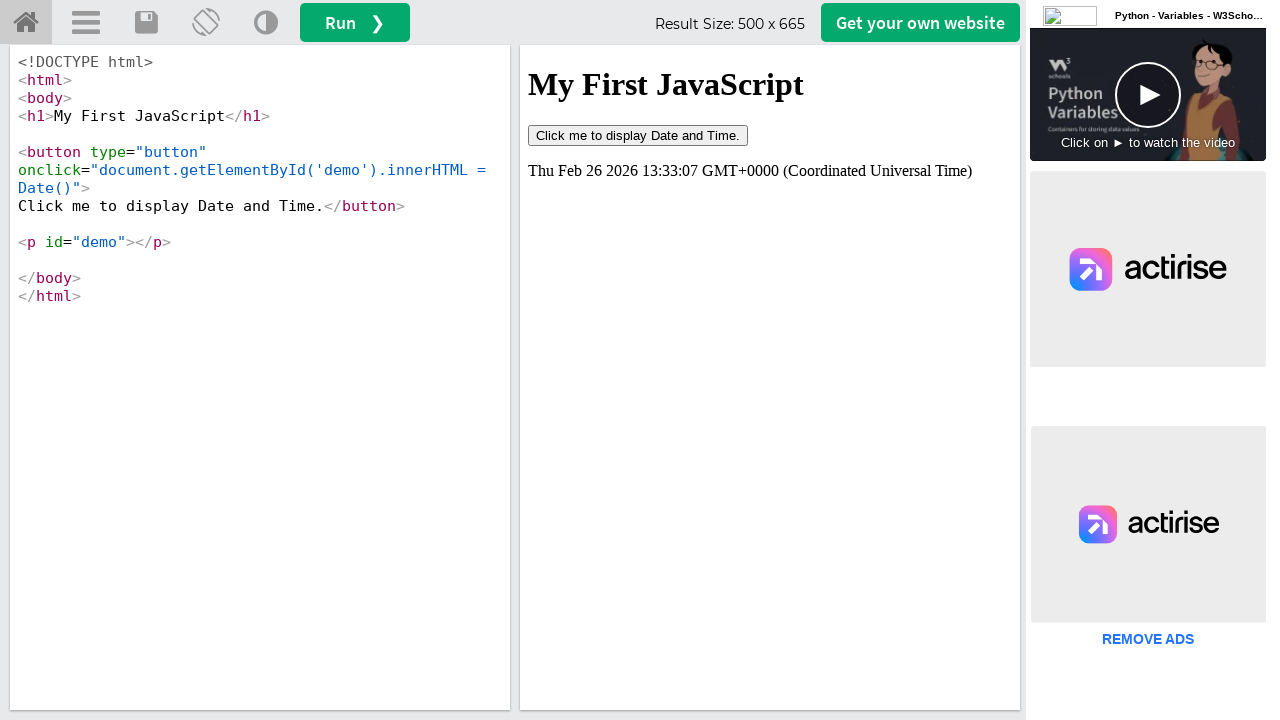

Switched to new W3Schools main page window
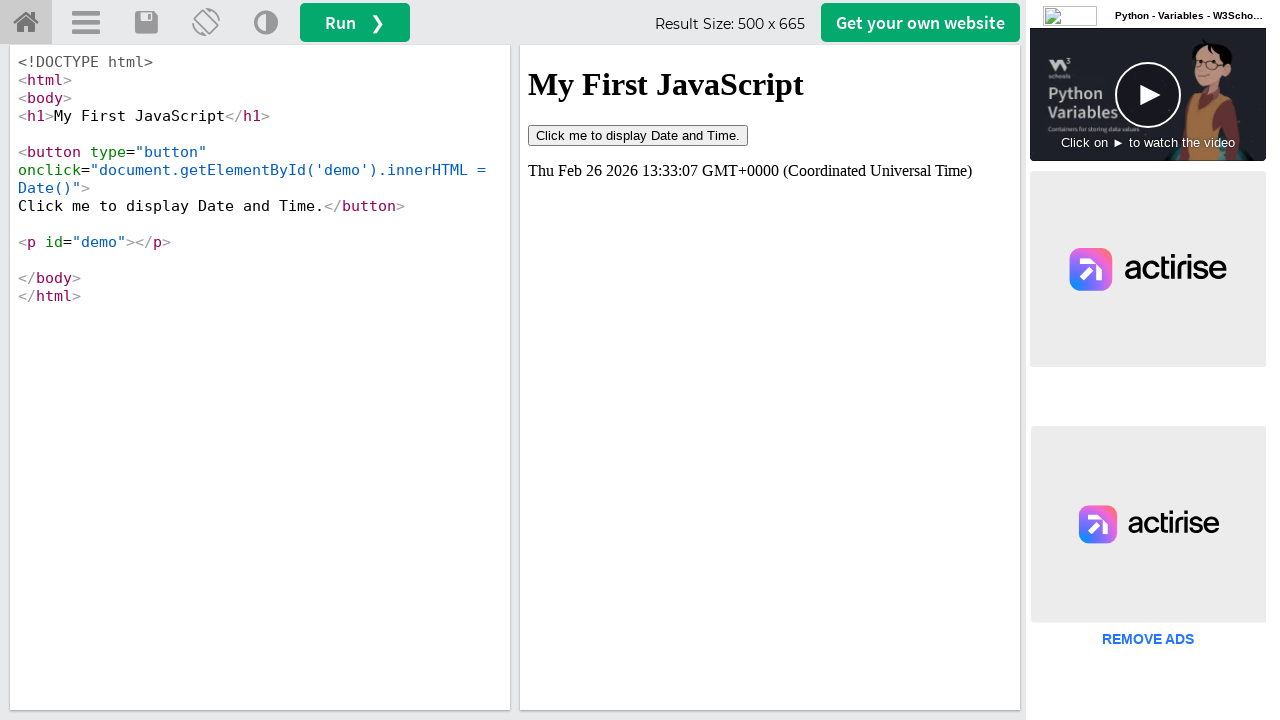

Filled search field with 'Selenium' on main page on input#search2
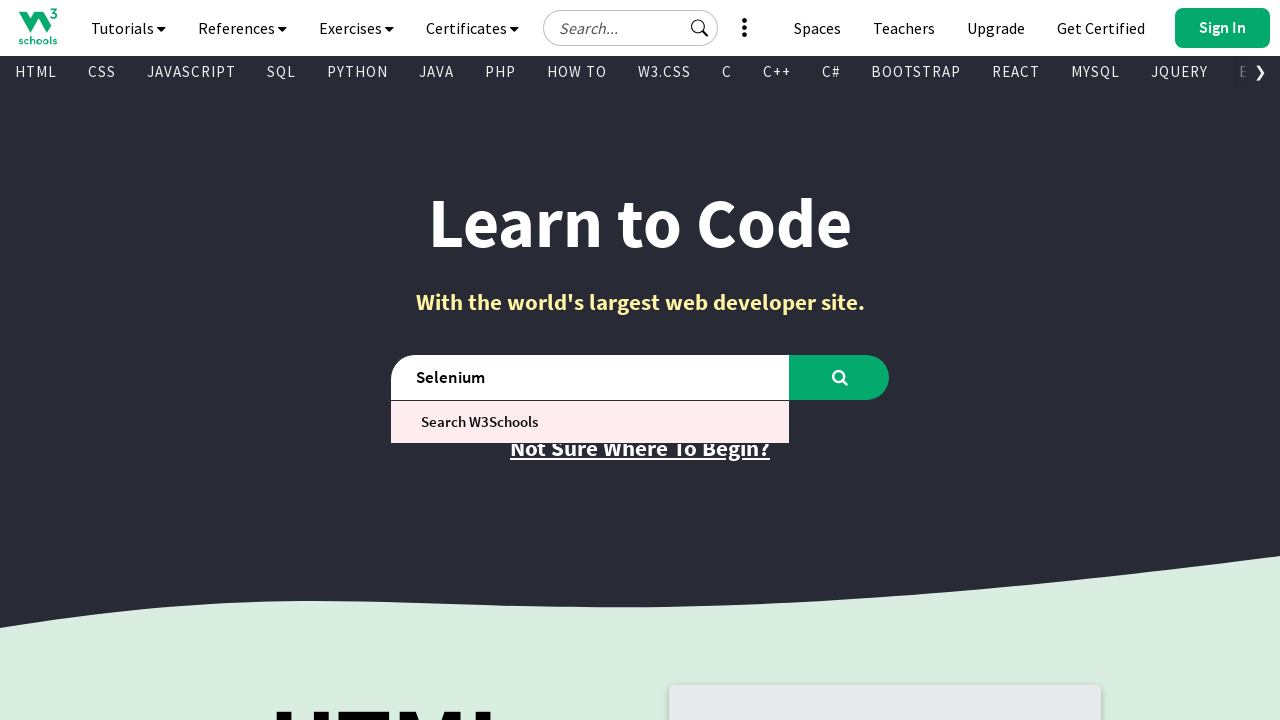

Switched back to original W3Schools Try It editor page
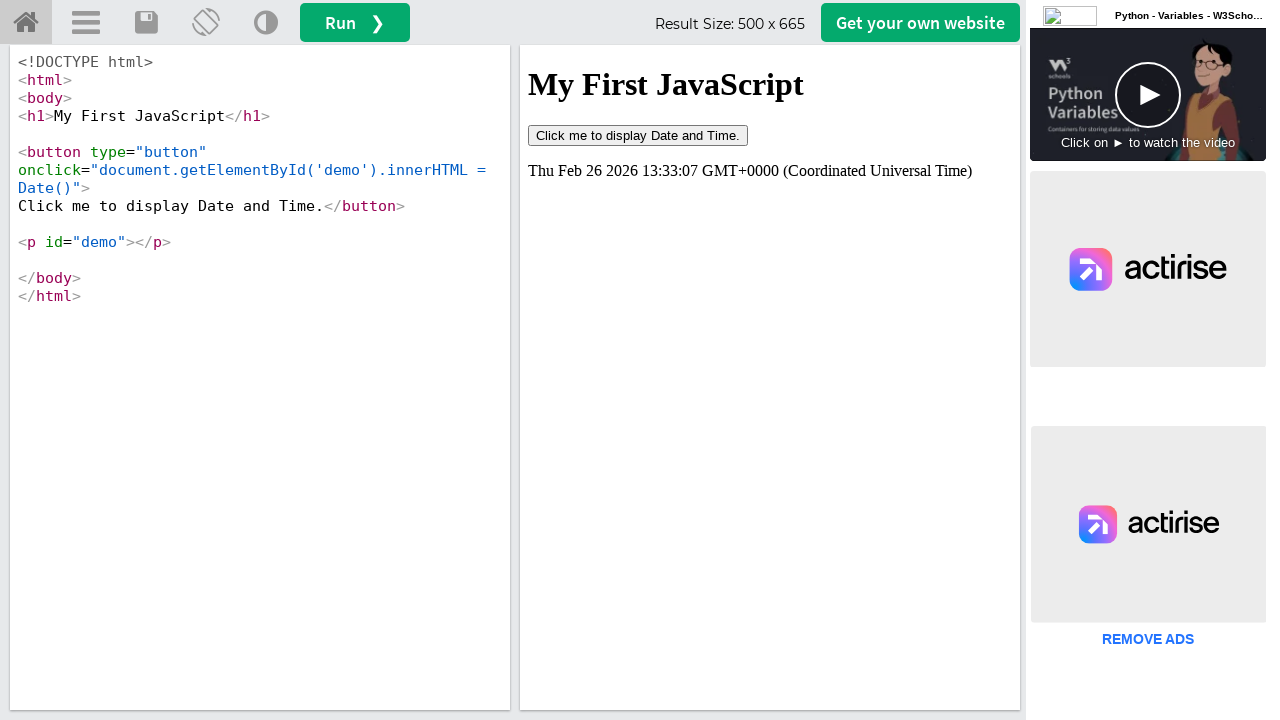

Clicked theme toggle button on original page at (266, 23) on a[onclick='retheme()']
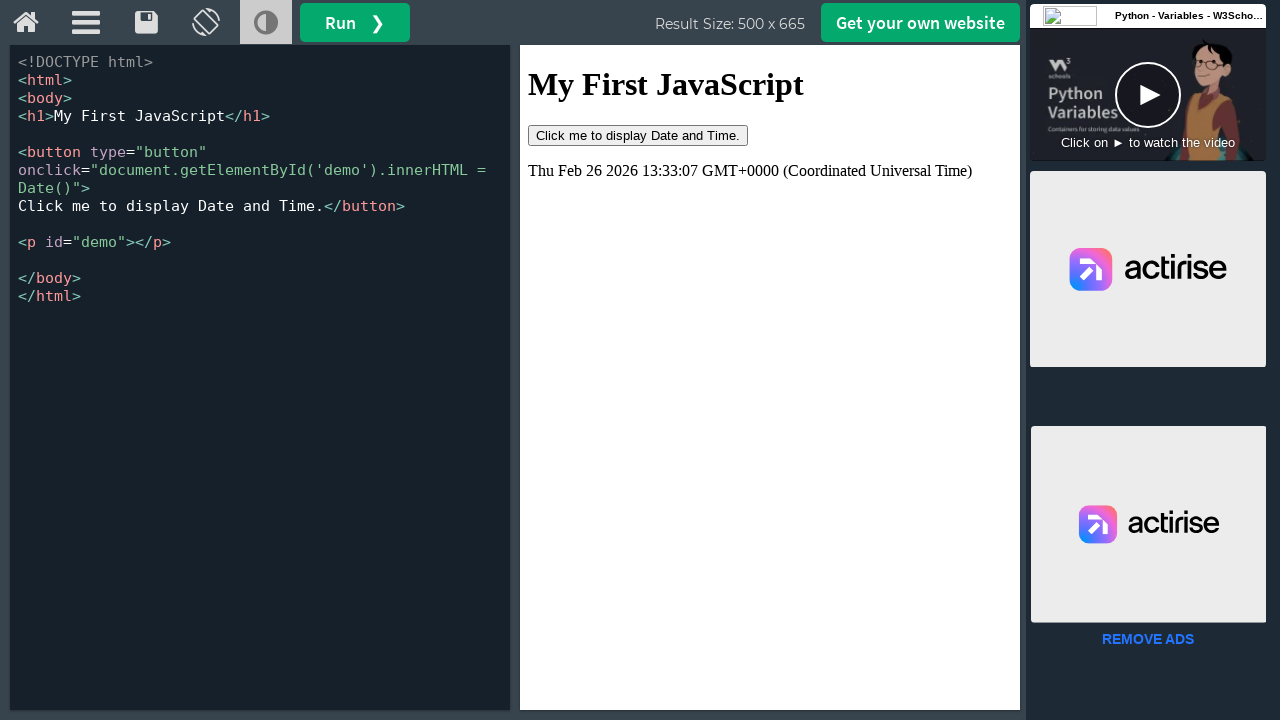

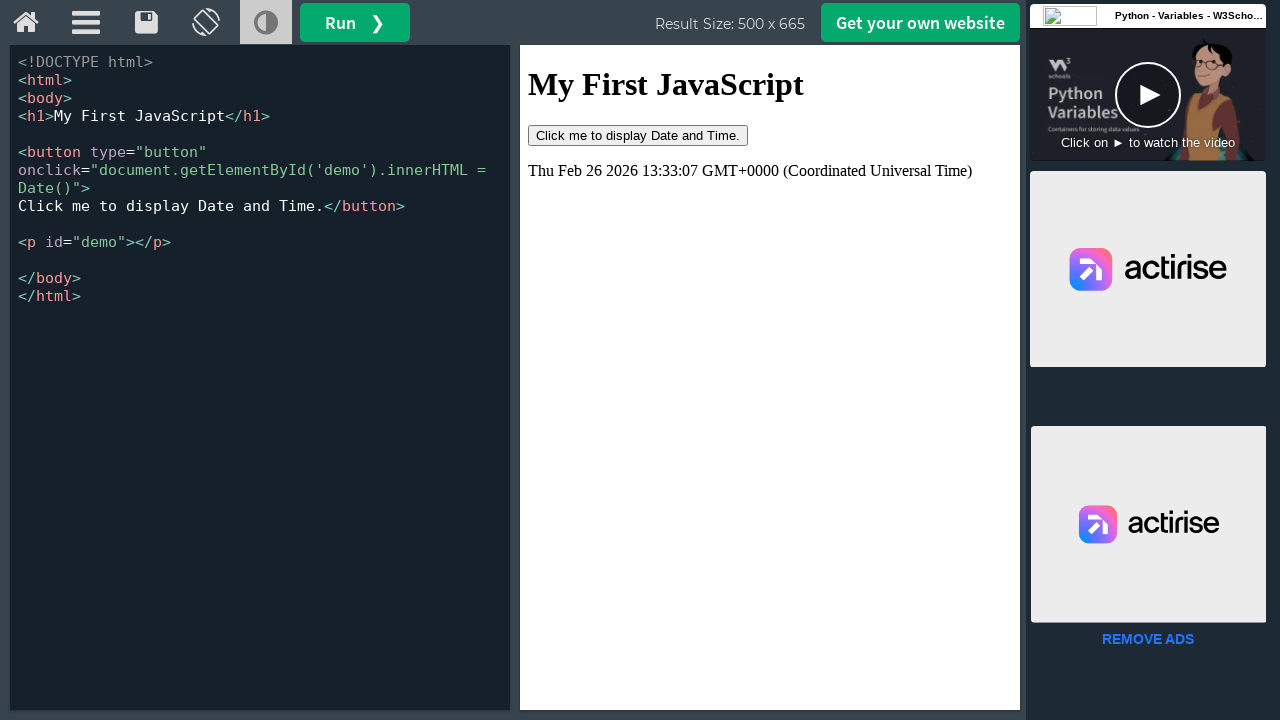